Navigates to a product page and locates price information elements

Starting URL: https://appbrewery.github.io/instant_pot/

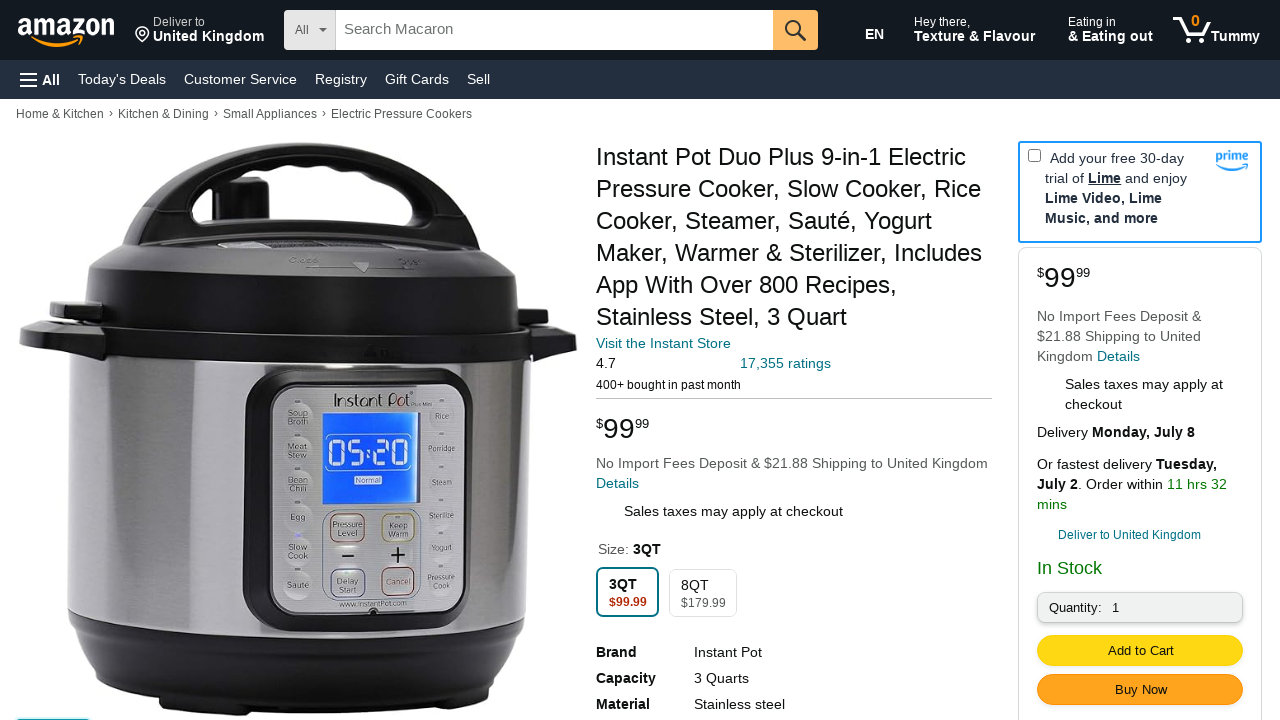

Navigated to Instant Pot product page
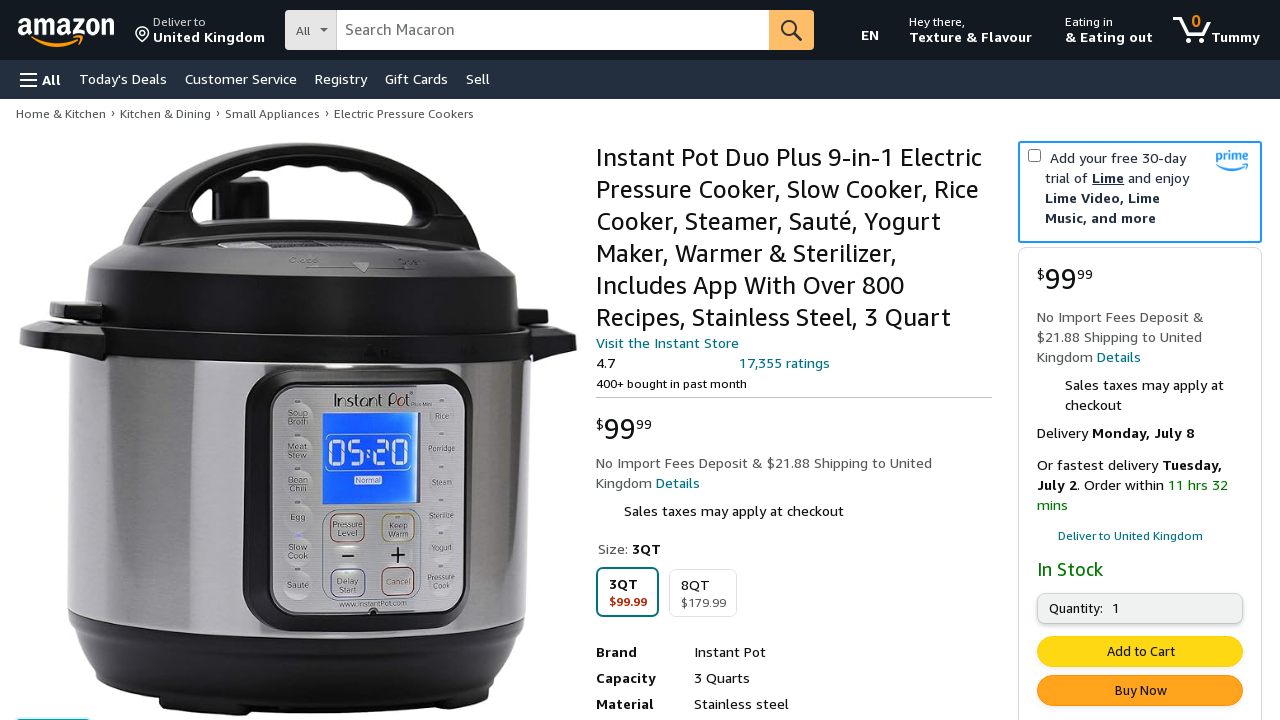

Waited for price dollar element to be visible
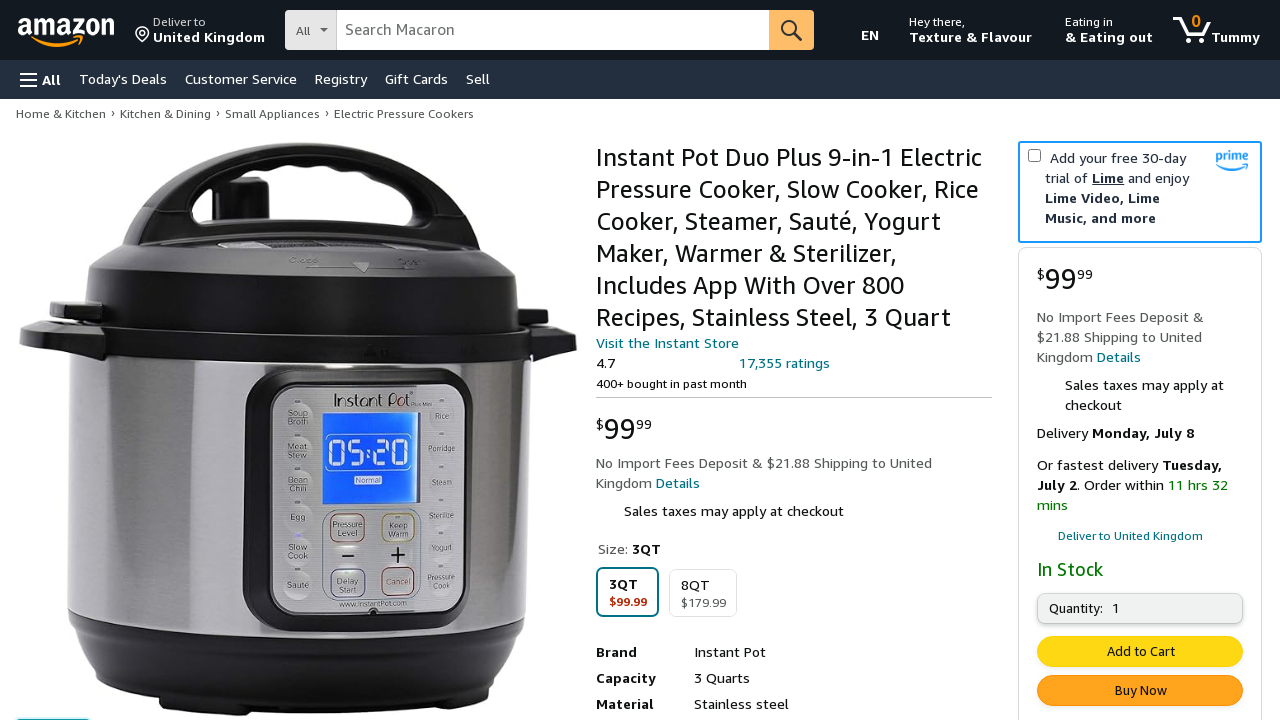

Waited for price cents element to be visible
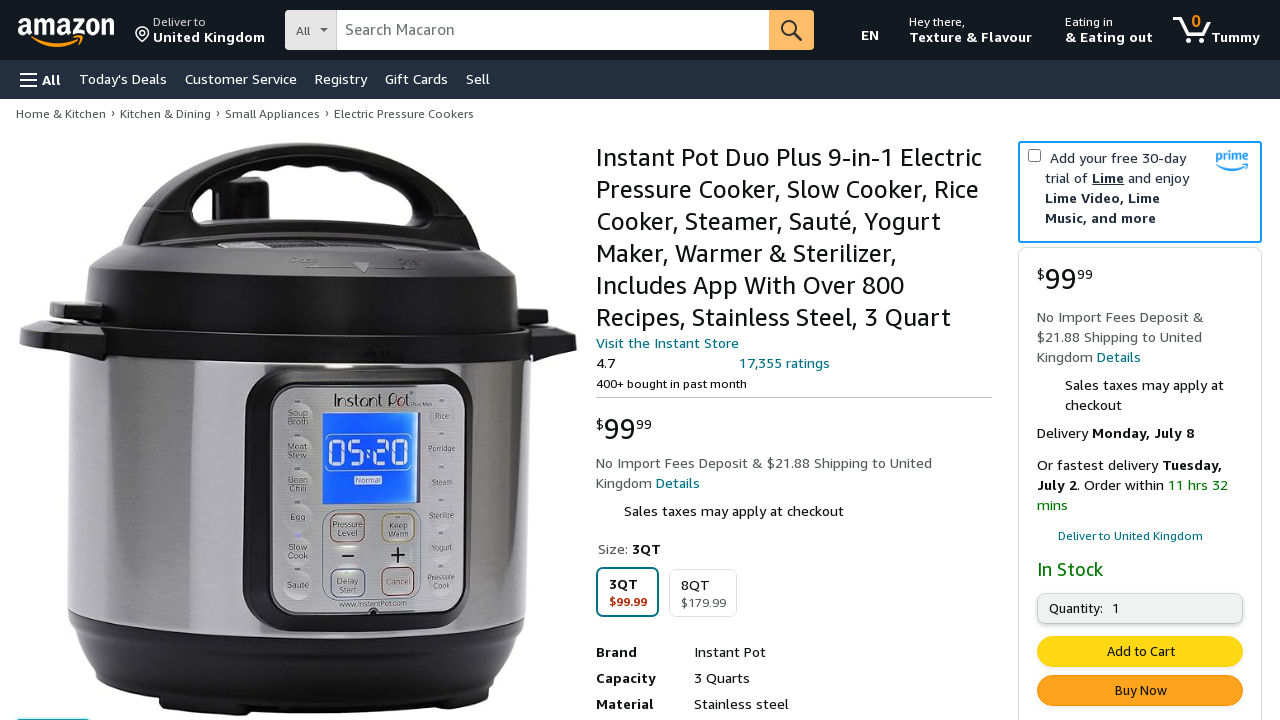

Located price dollar element
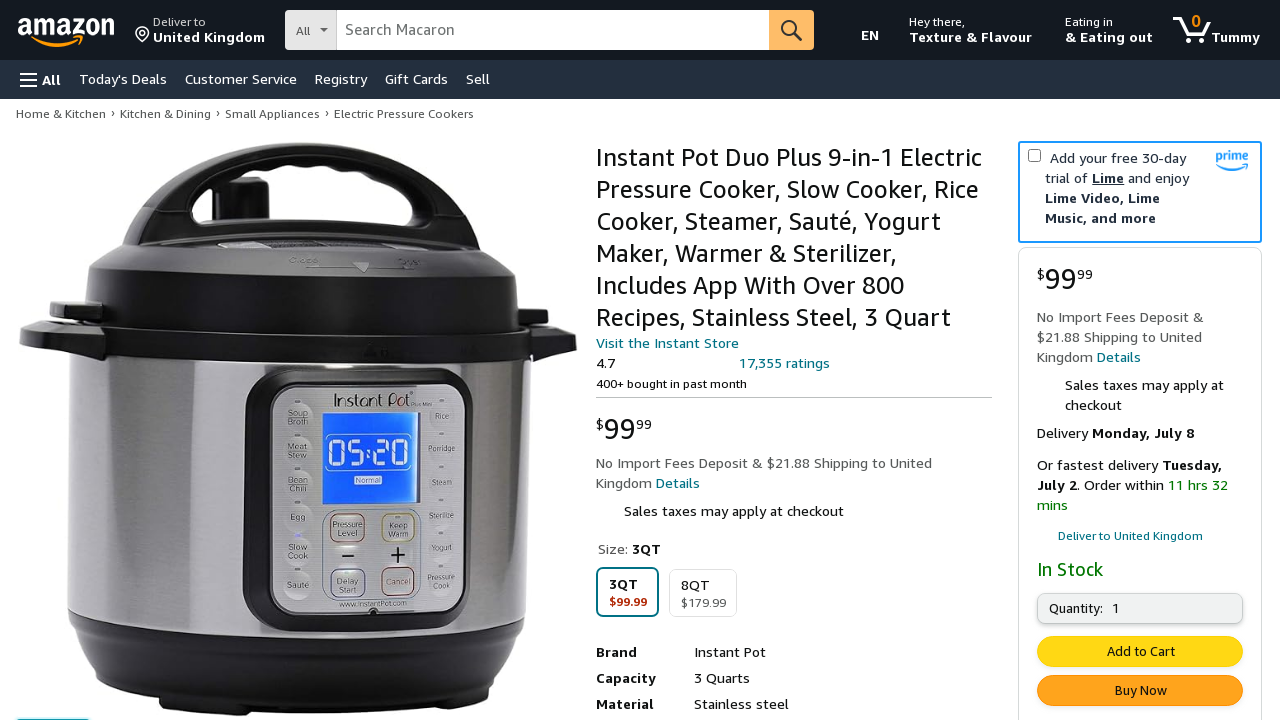

Located price cents element
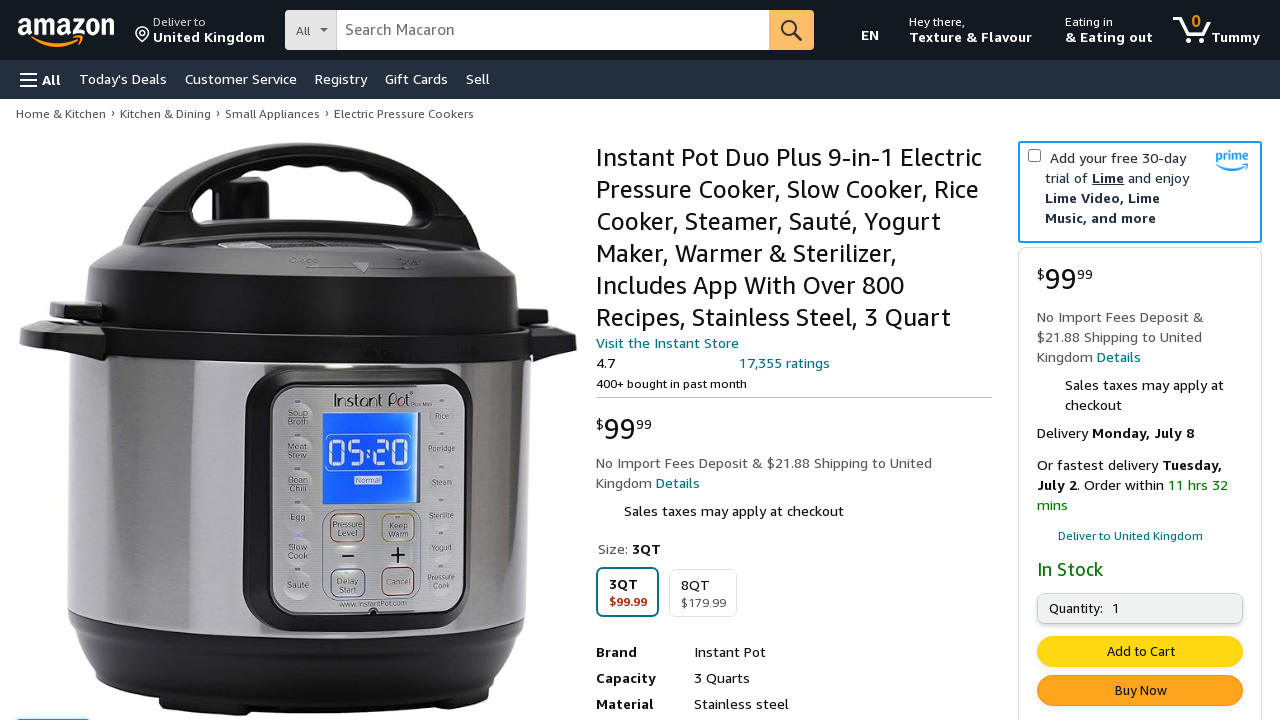

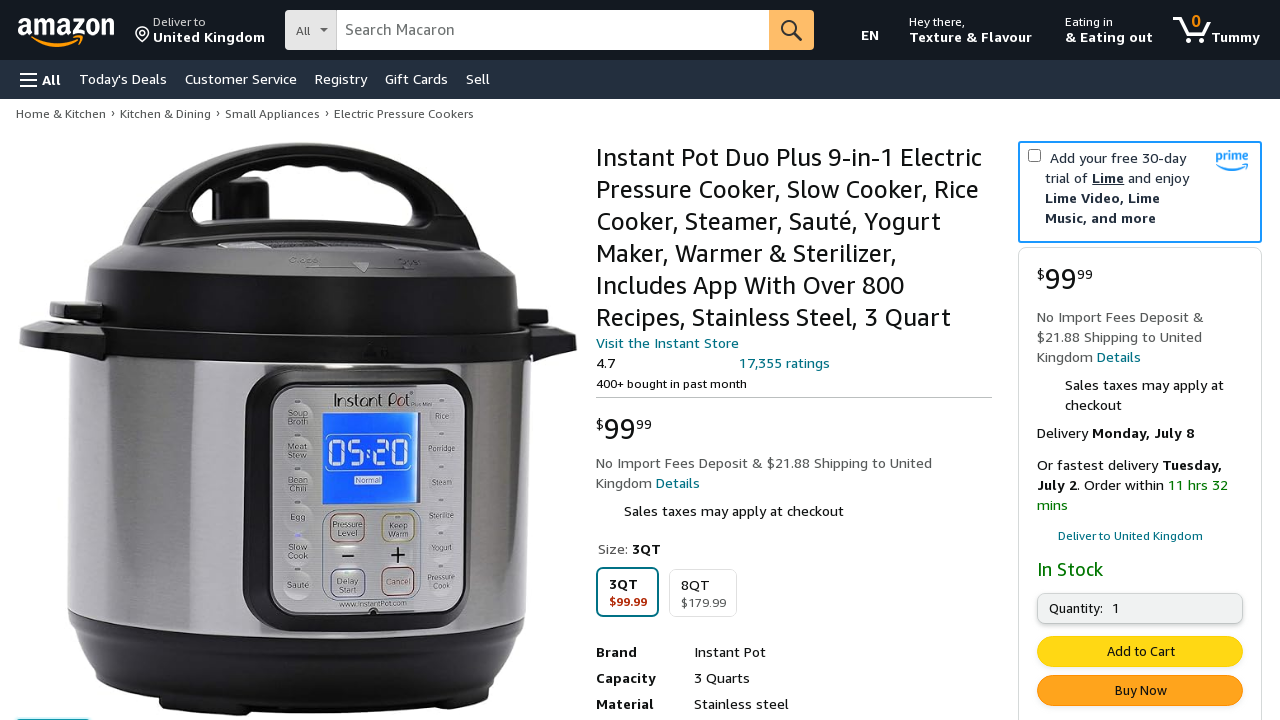